Tests dynamic controls by clicking the Remove button, verifying "It's gone!" message appears, then clicking Add button and verifying "It's back!" message appears.

Starting URL: https://the-internet.herokuapp.com/dynamic_controls

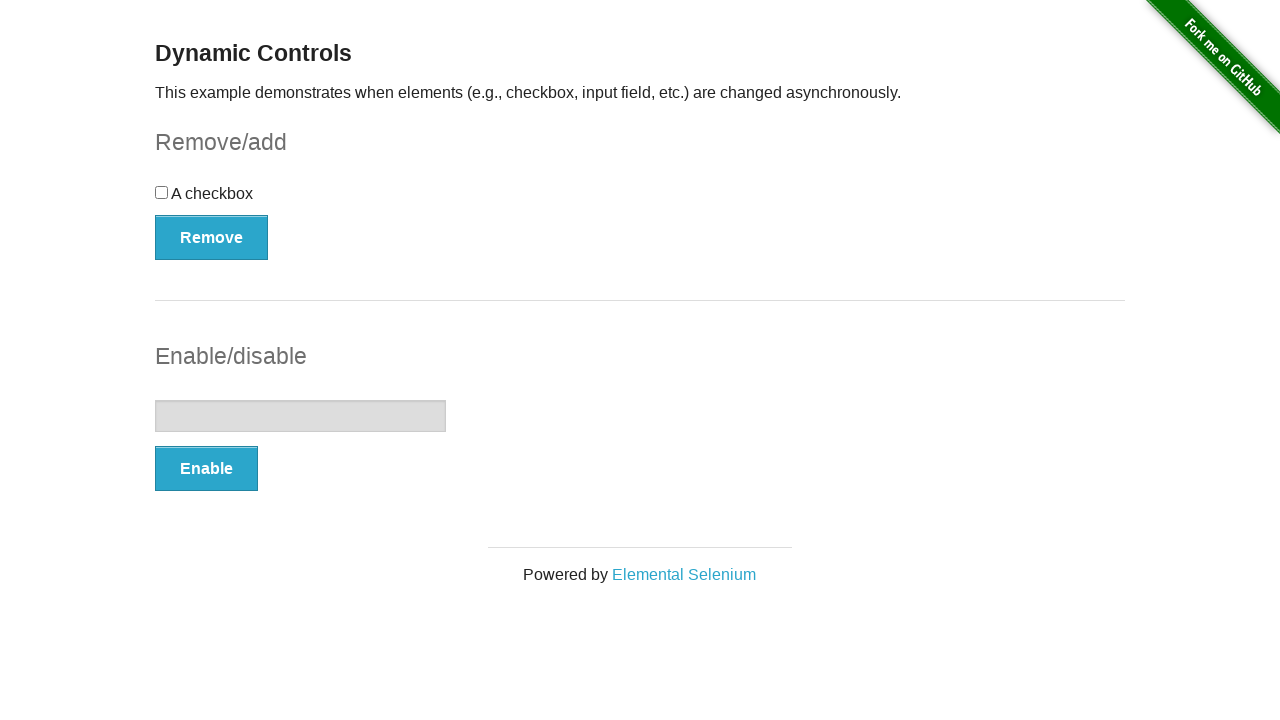

Clicked the Remove button at (212, 237) on xpath=//button[@onclick='swapCheckbox()']
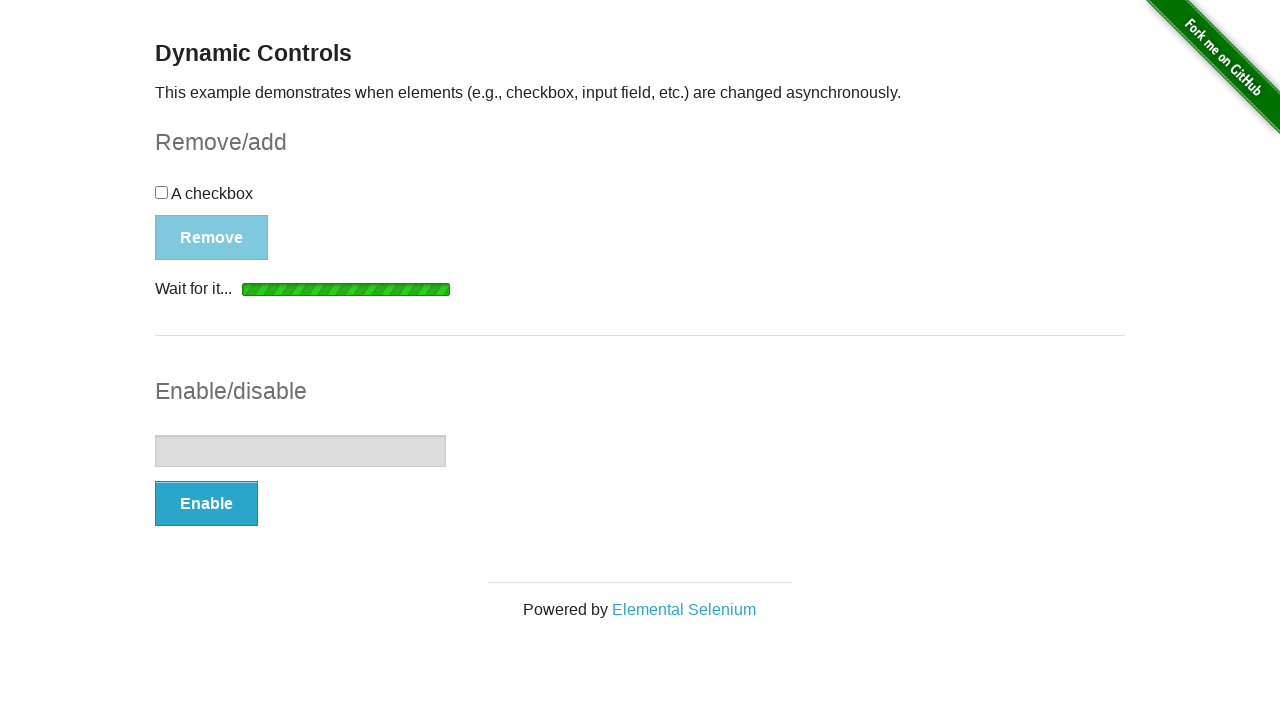

Waited for message element to become visible
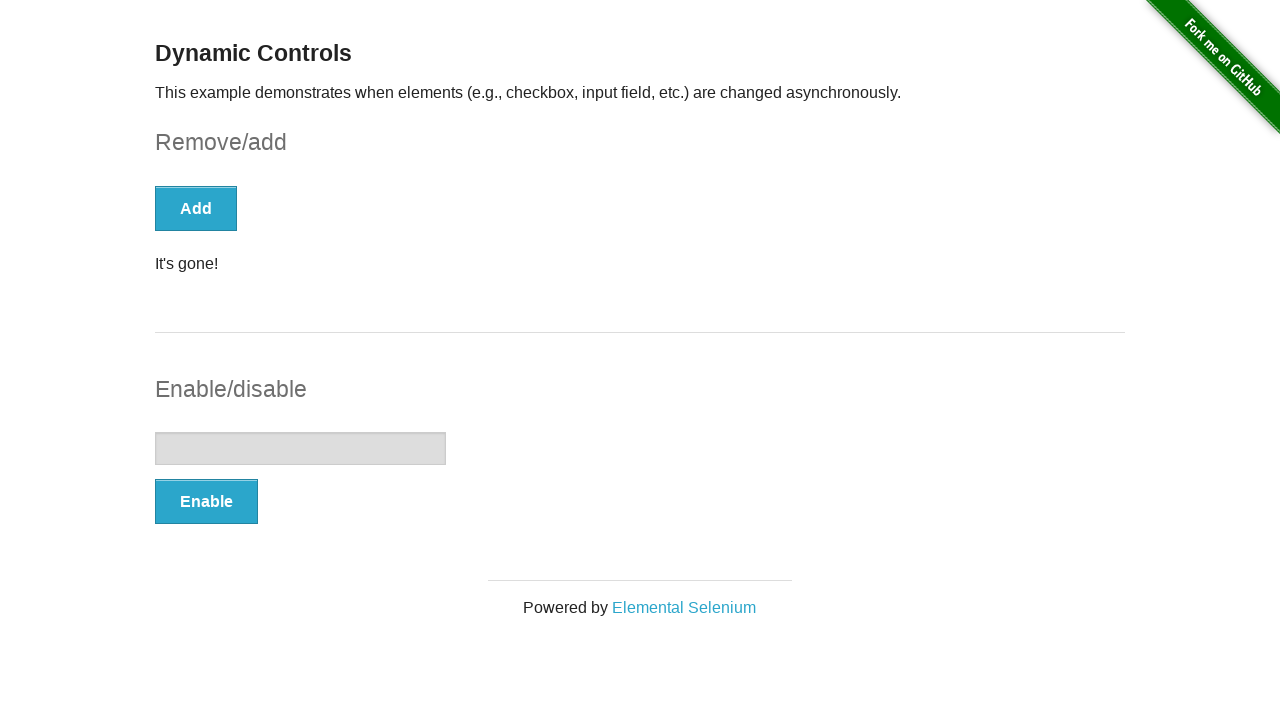

Located the message element
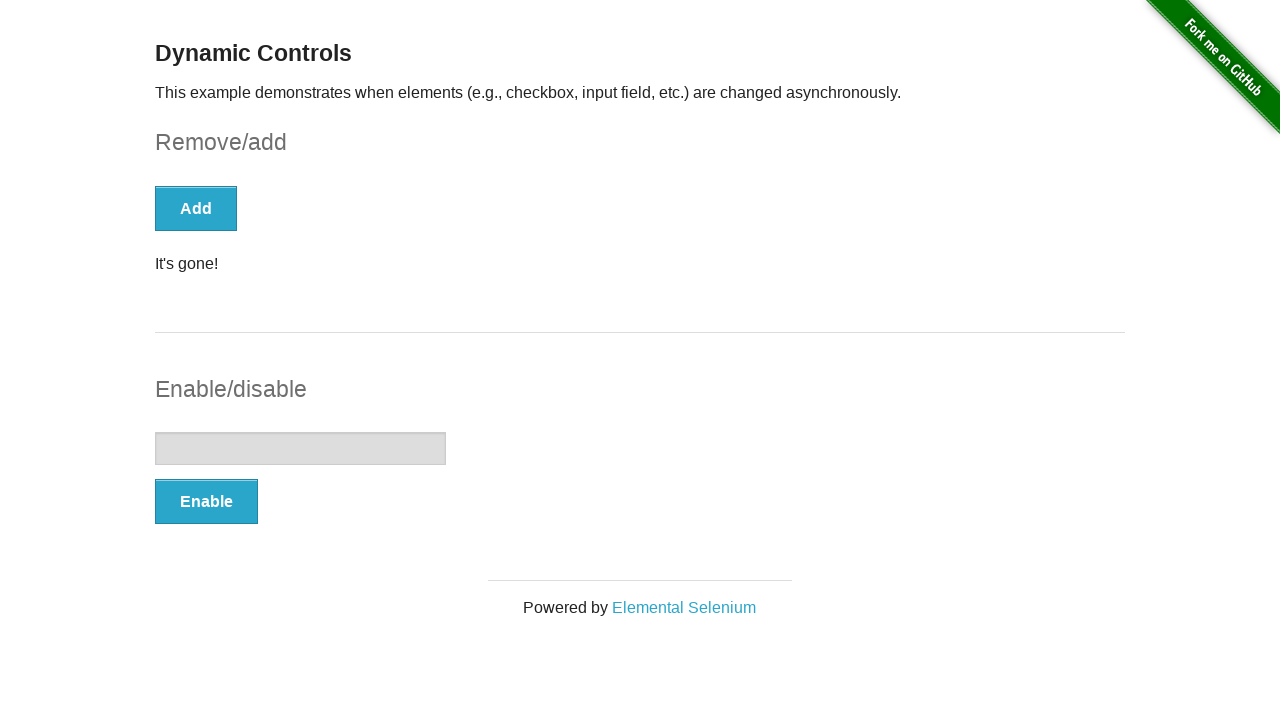

Verified that 'It's gone!' message is visible
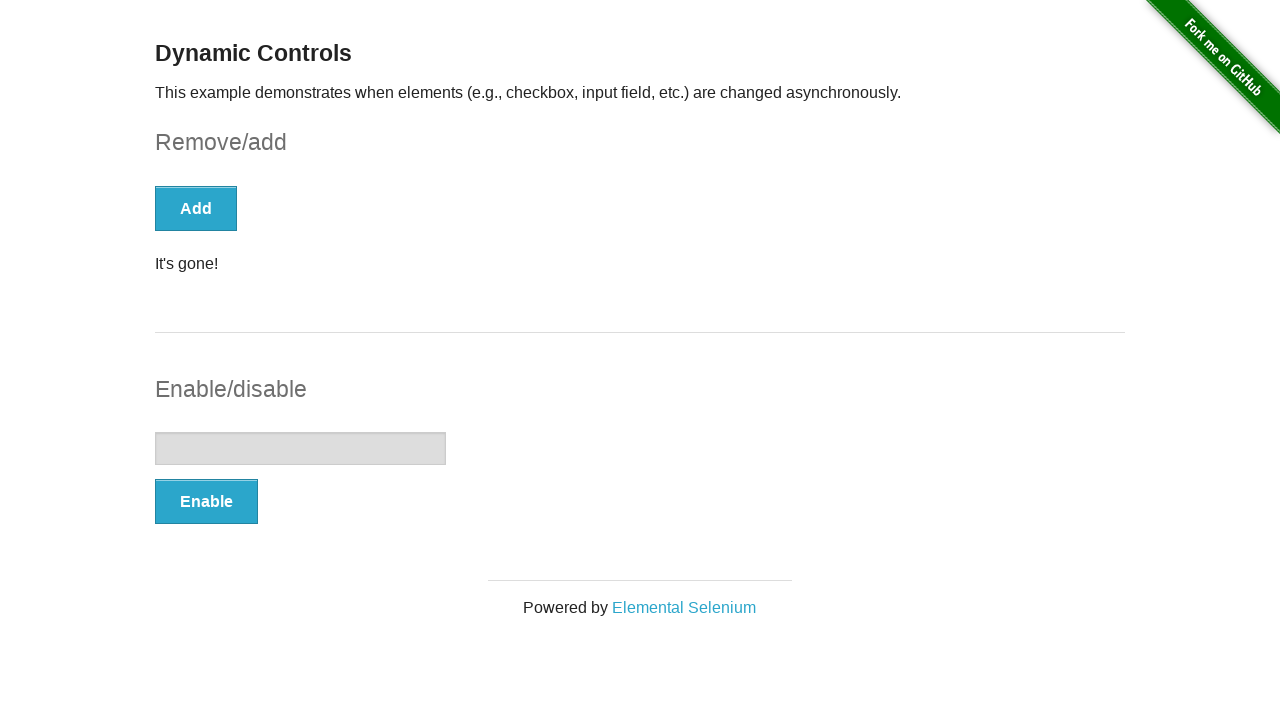

Clicked the Add button at (196, 208) on xpath=//button[@onclick='swapCheckbox()']
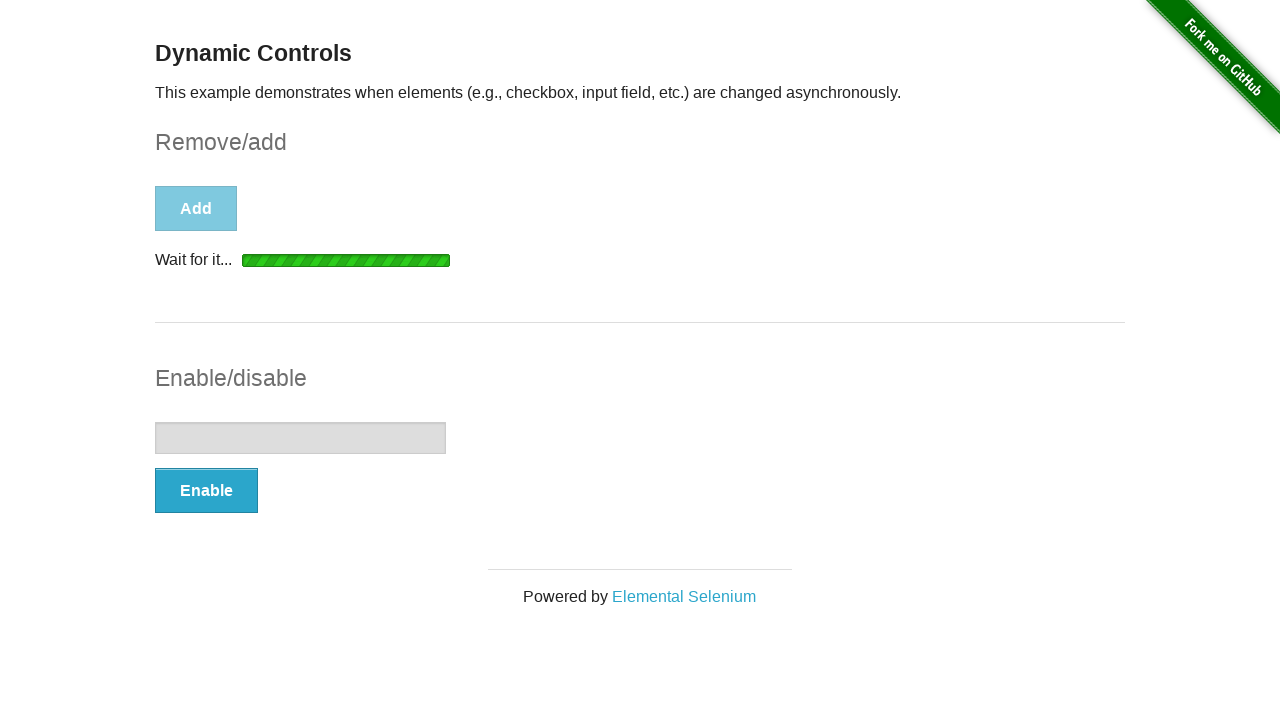

Waited for message element to become visible again
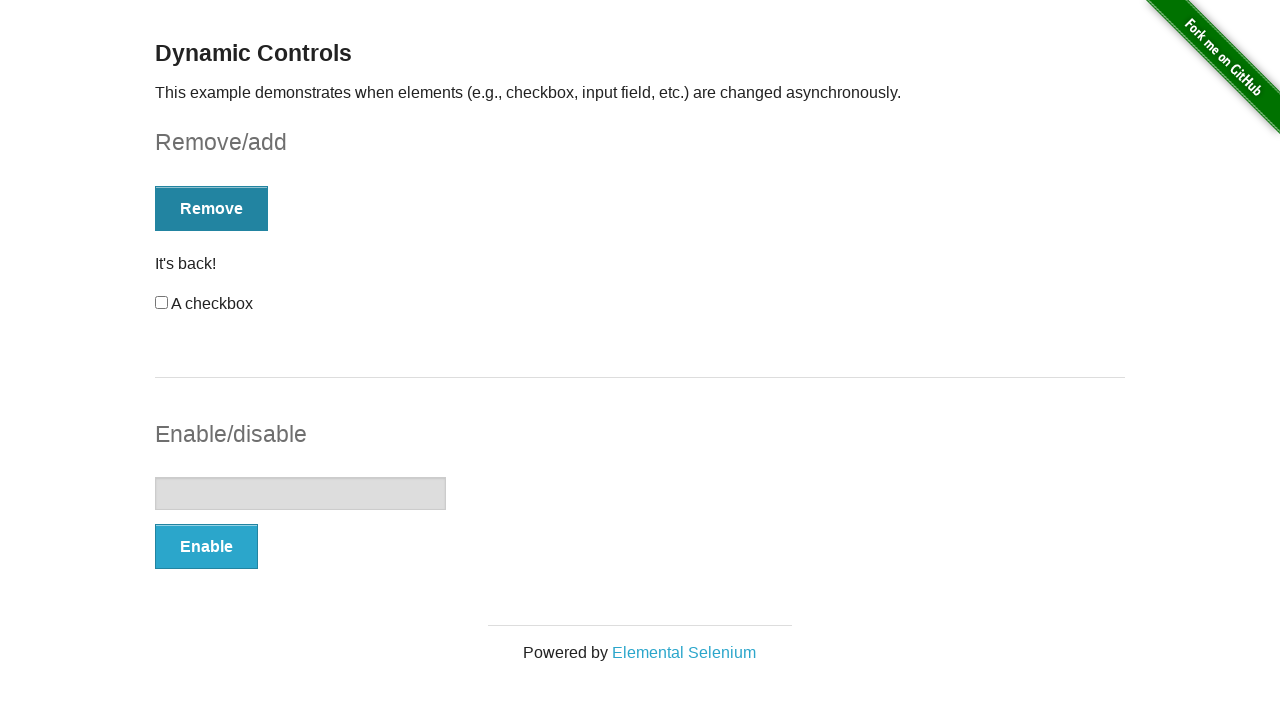

Located the message element again
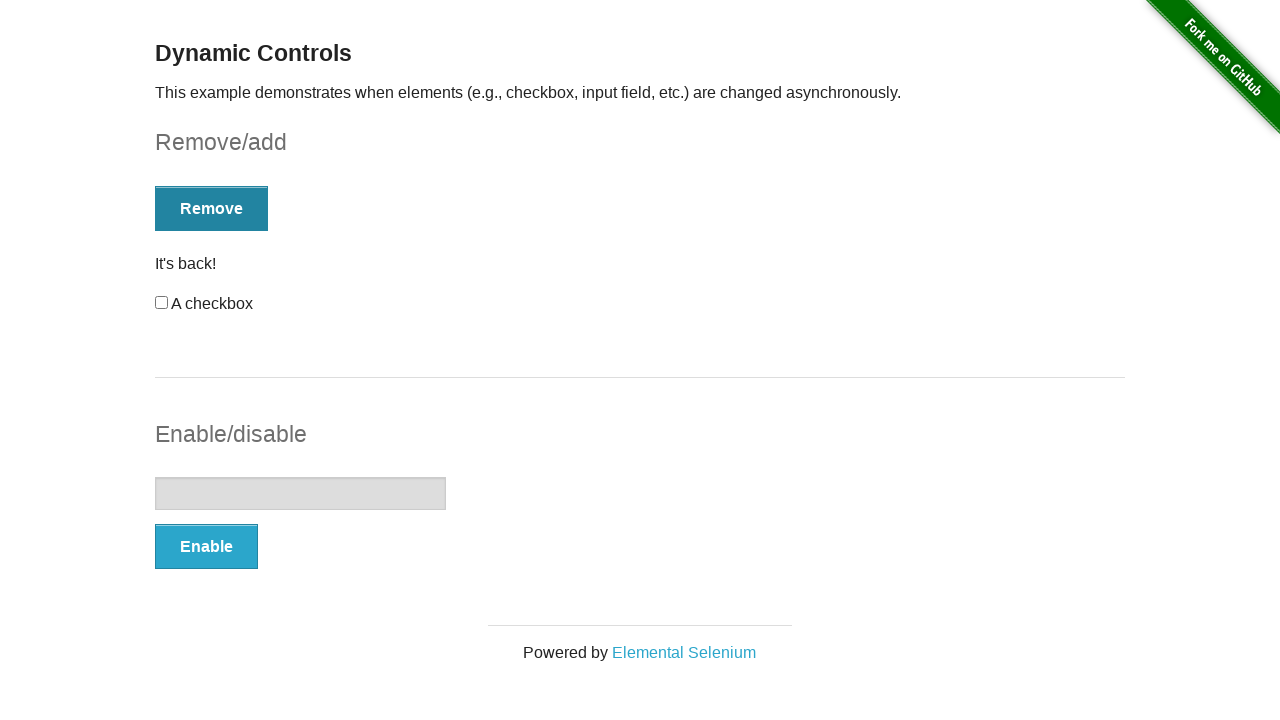

Verified that 'It's back!' message is visible
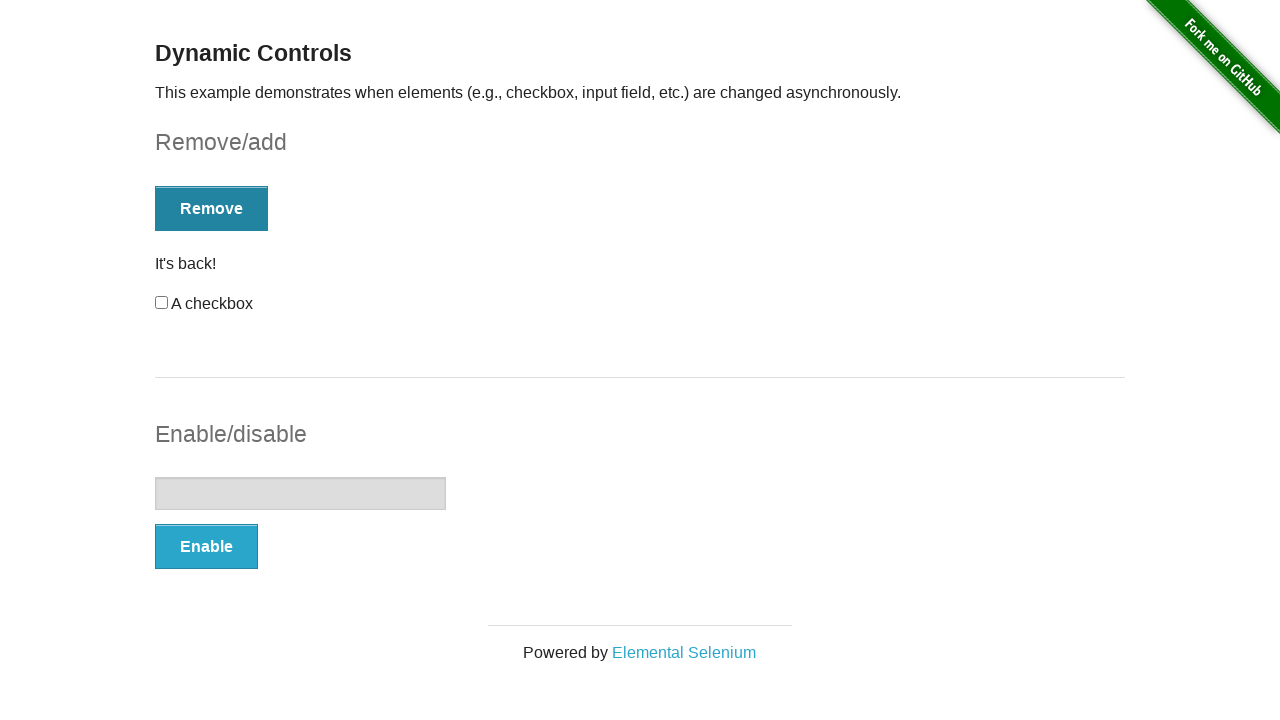

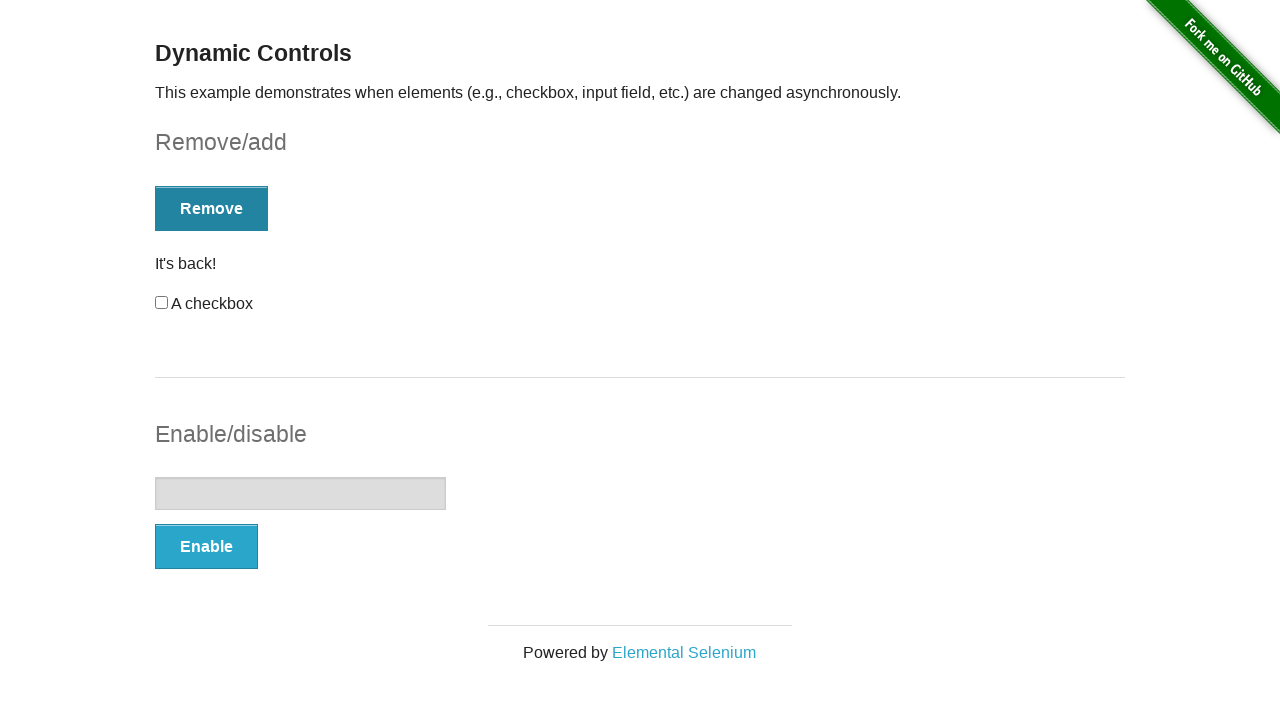